Tests dynamic controls by clicking a "Remove" button and verifying that an "Add" button appears after the element is removed

Starting URL: http://the-internet.herokuapp.com/dynamic_controls

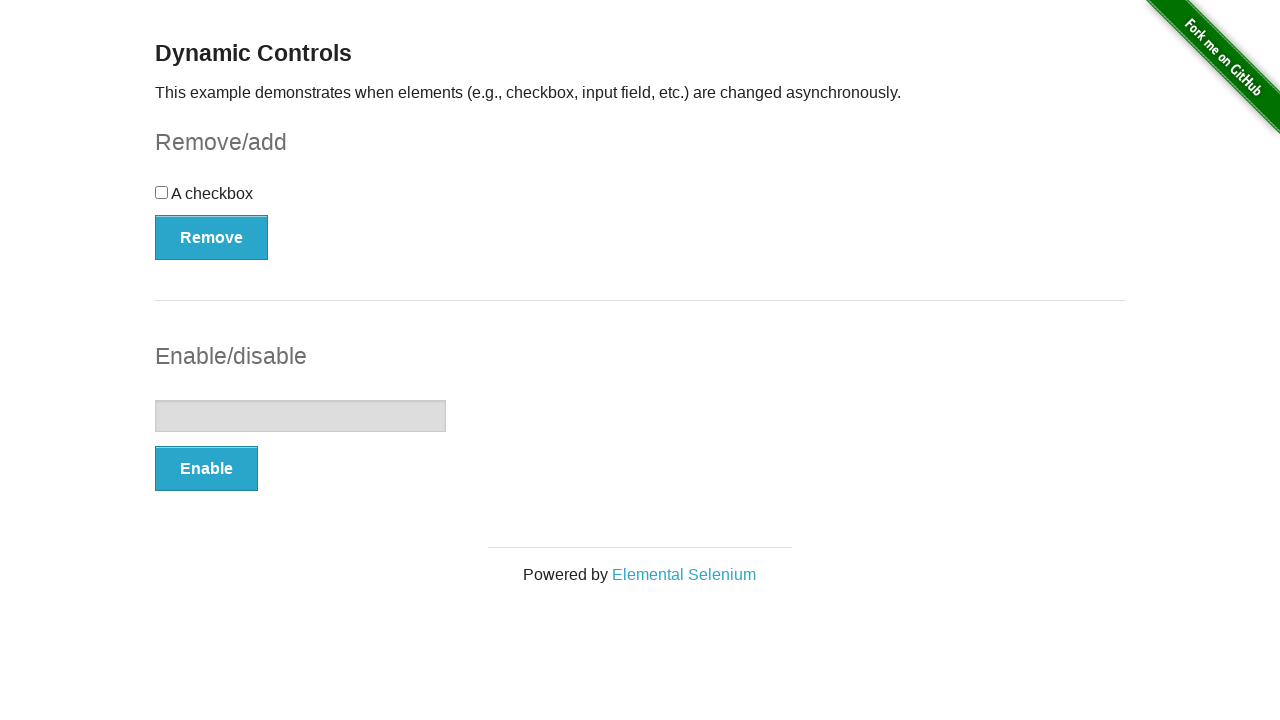

Navigated to dynamic controls page
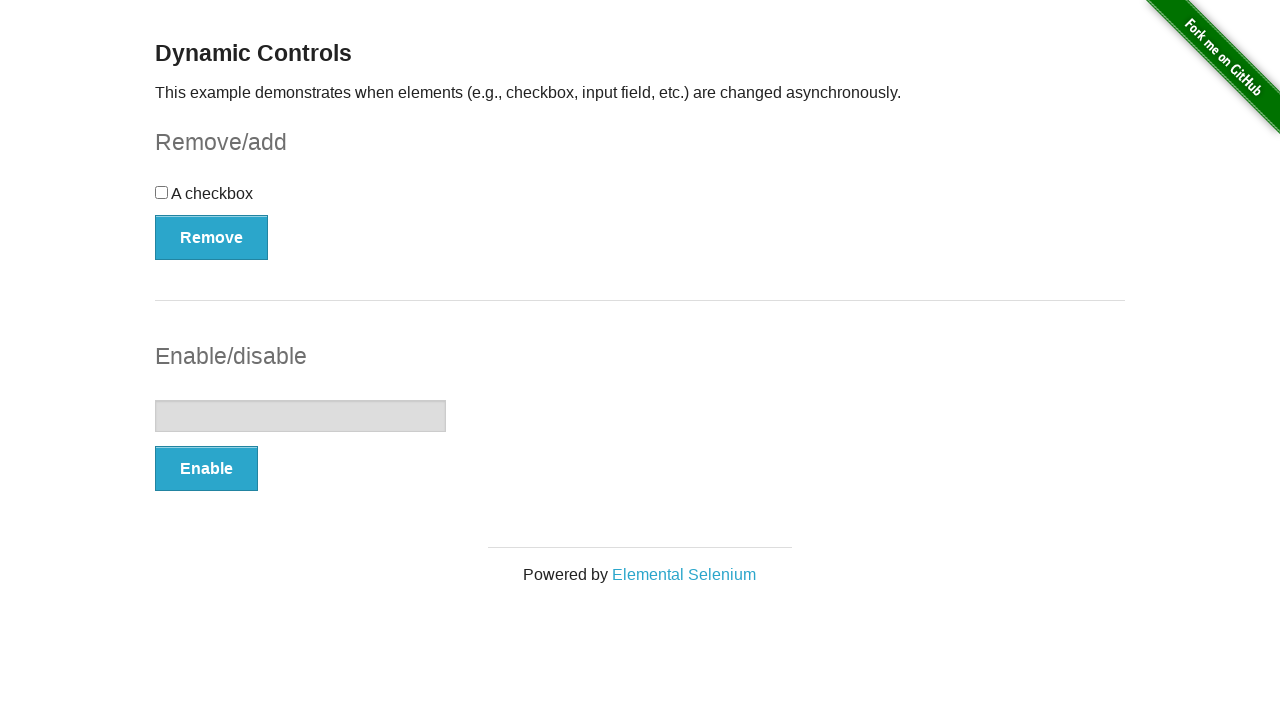

Clicked the Remove button at (212, 237) on xpath=//*[.='Remove']
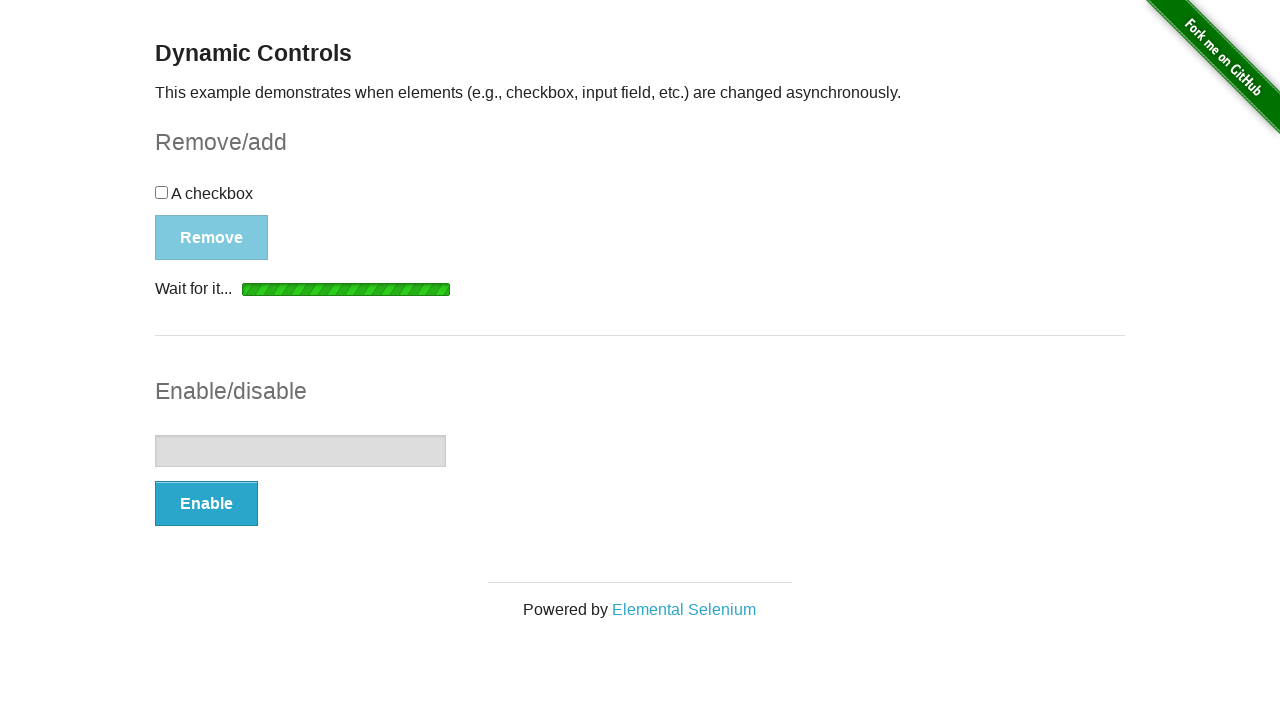

Add button appeared after element removal
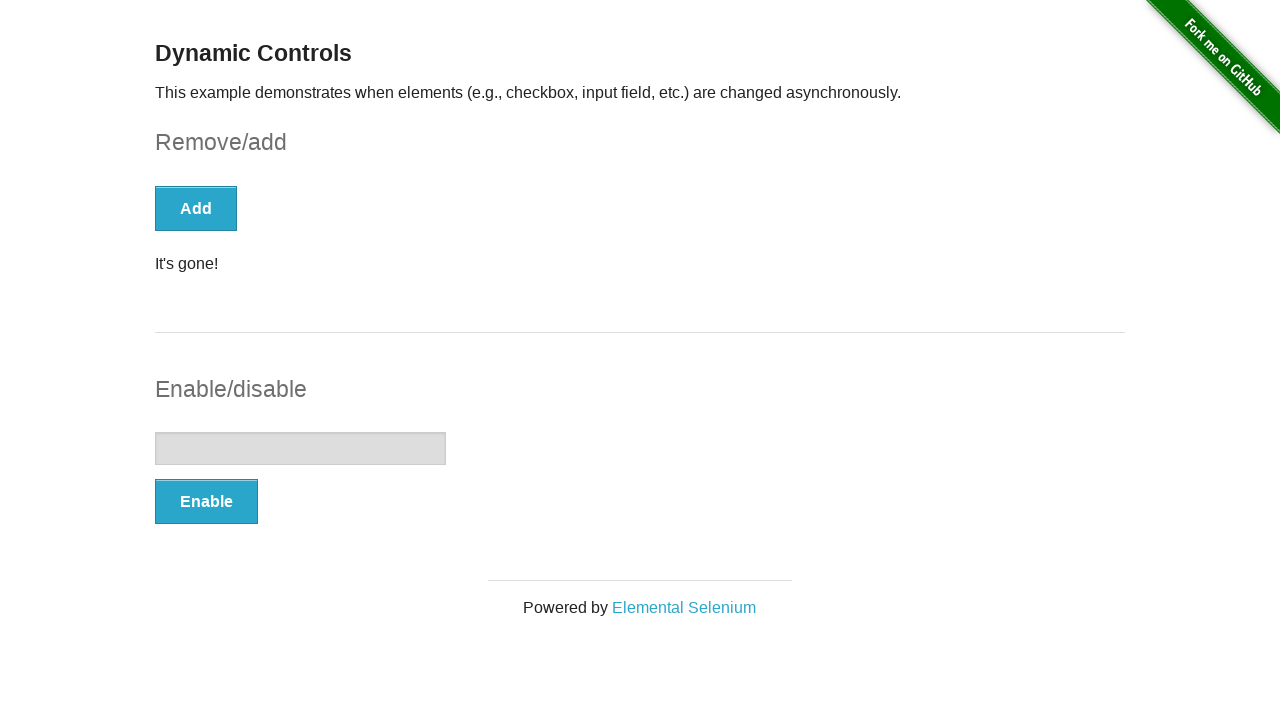

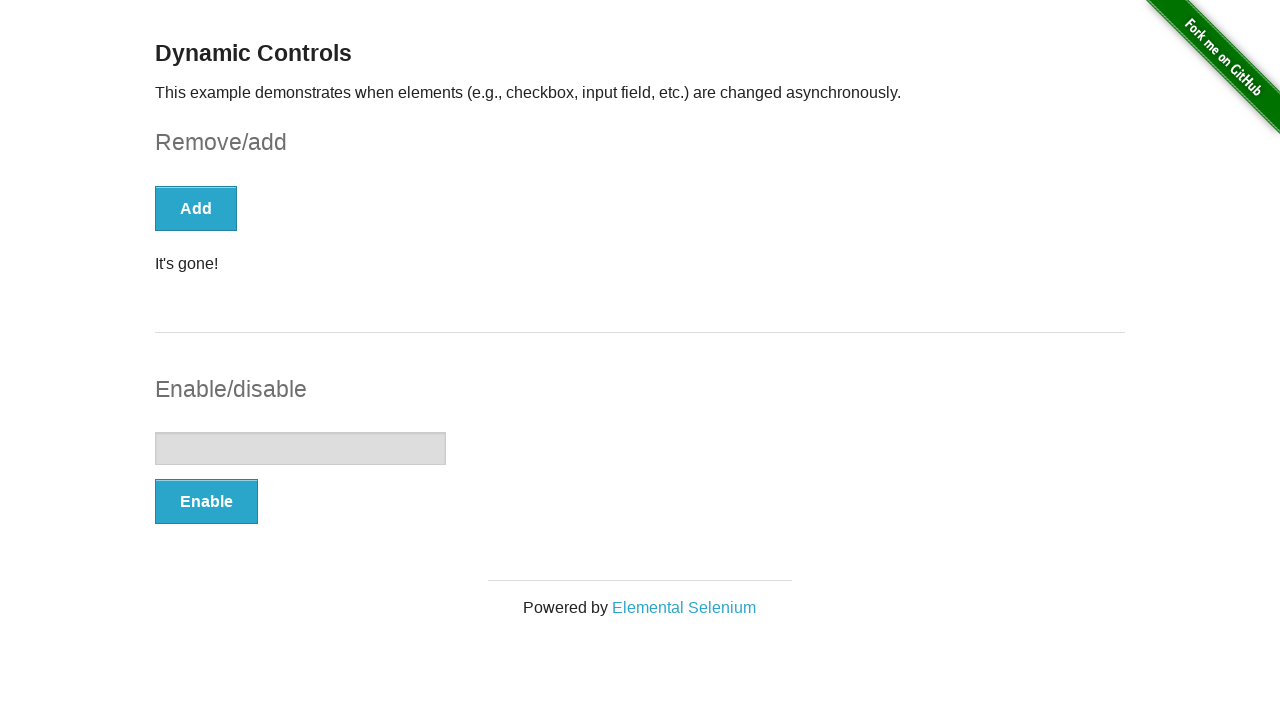